Tests browser alert handling by clicking a button to trigger a simple alert, then accepting/dismissing it

Starting URL: https://training-support.net/webelements/alerts

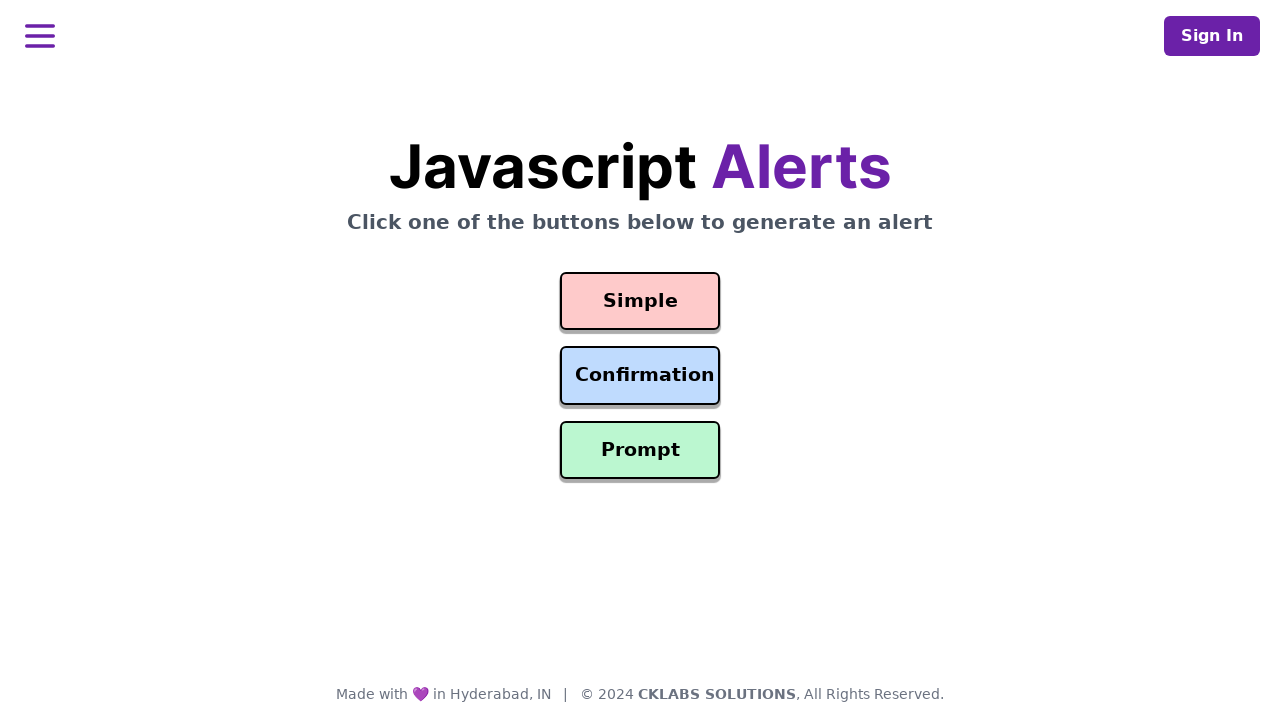

Clicked button to trigger simple alert at (640, 301) on #simple
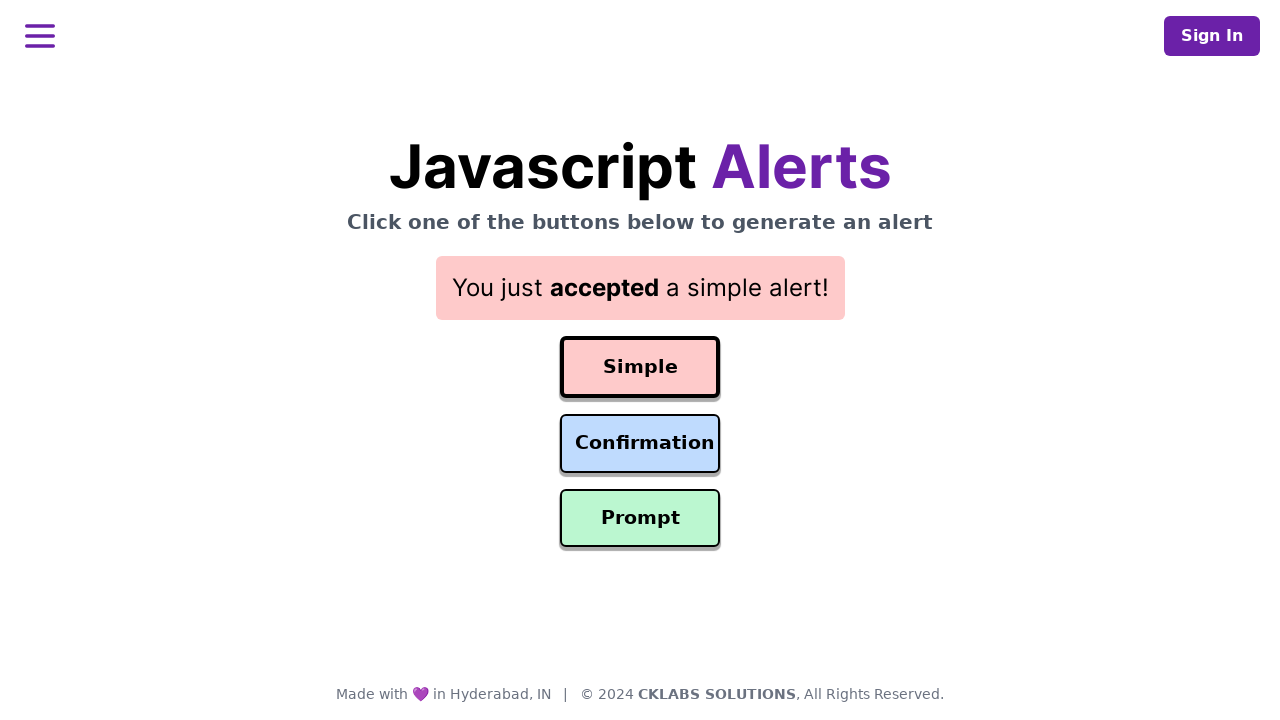

Set up dialog handler to accept alerts
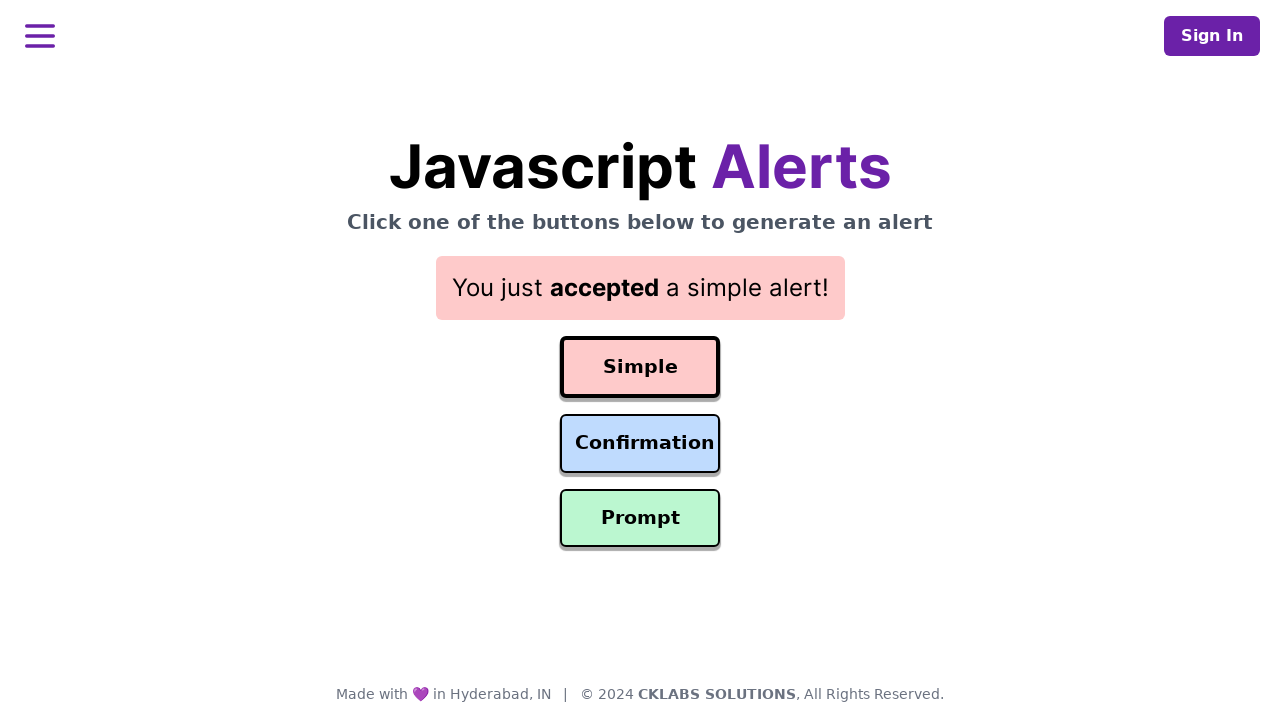

Alert was accepted and result element appeared
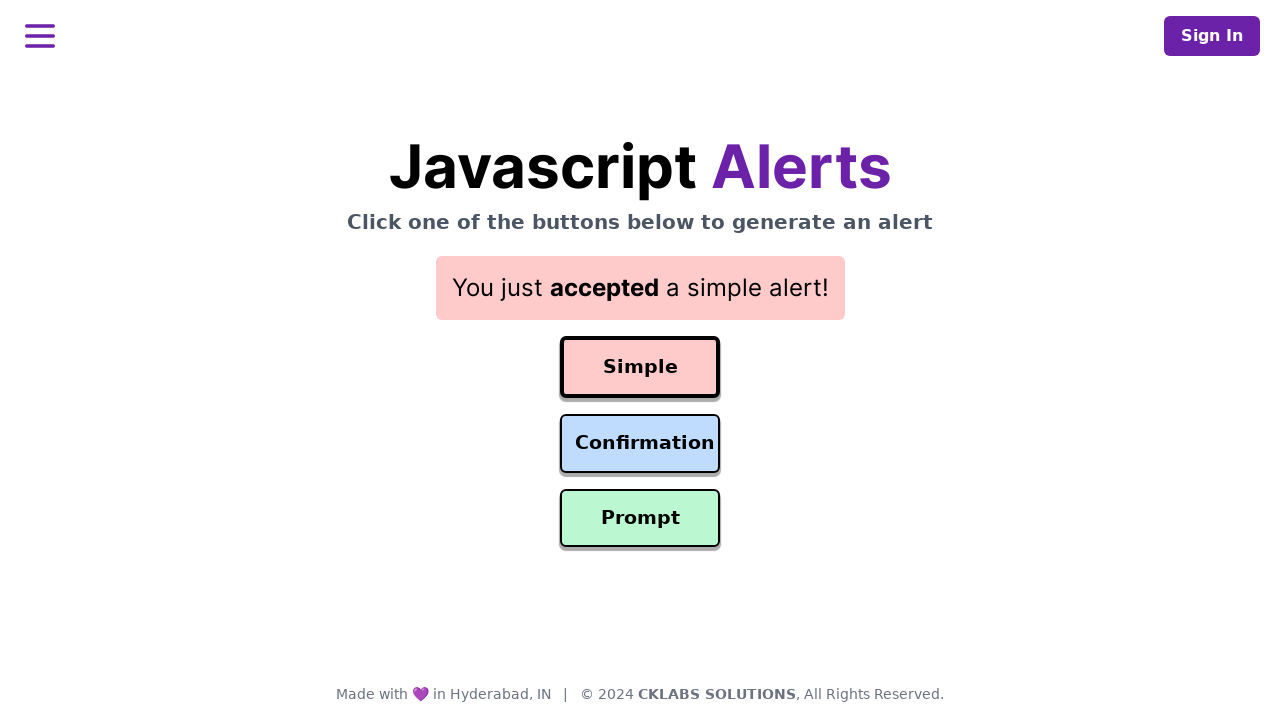

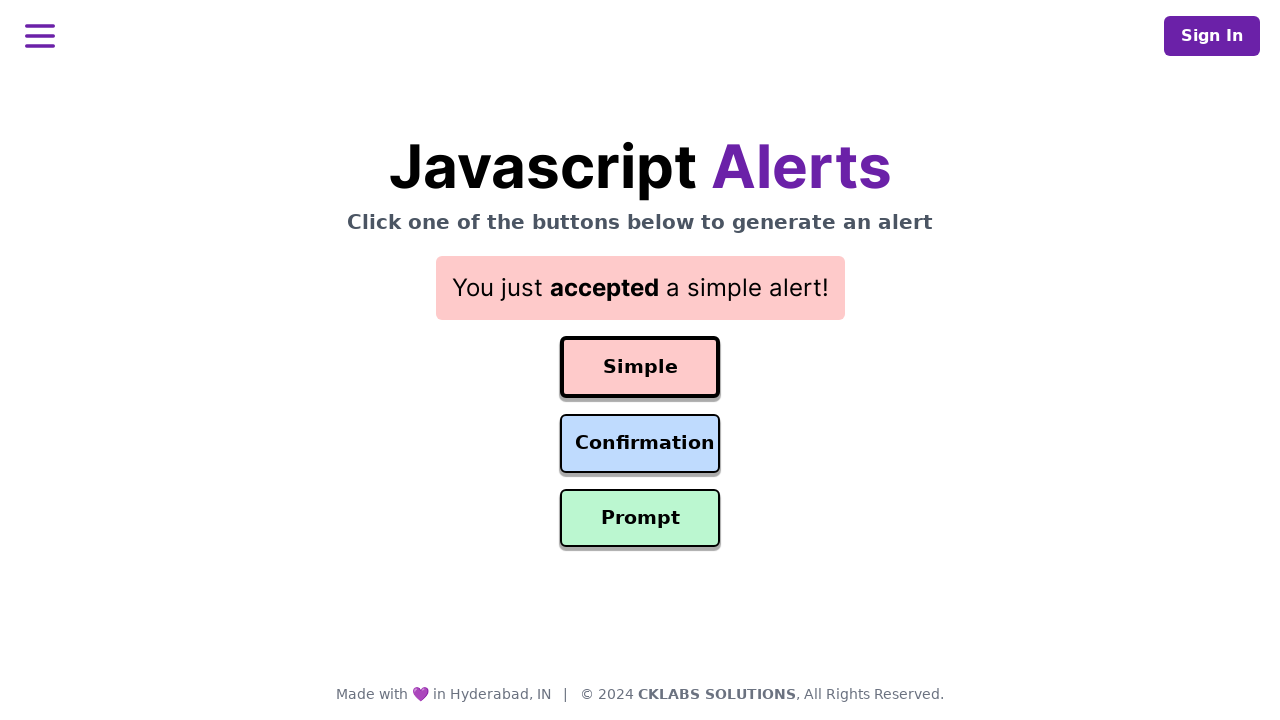